Tests drag and drop functionality on jQuery UI demo page by dragging an element and dropping it onto a target area

Starting URL: https://jqueryui.com/droppable/

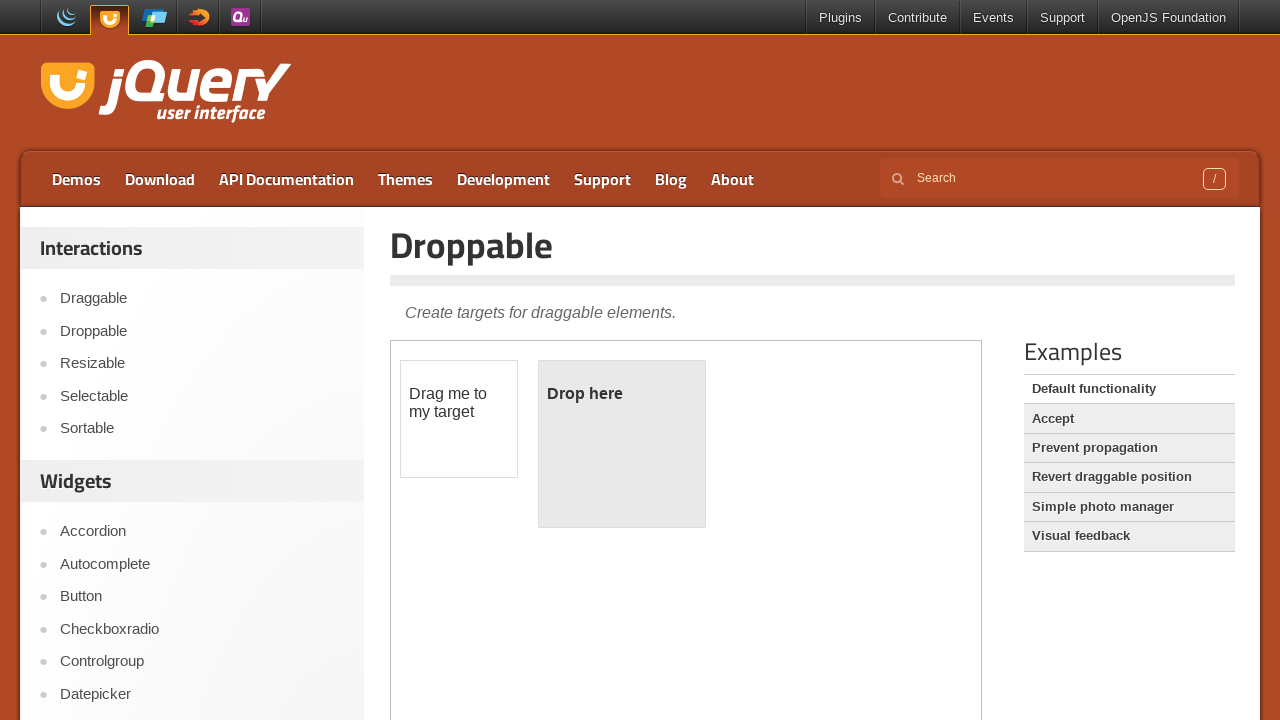

Located iframe containing the drag and drop demo
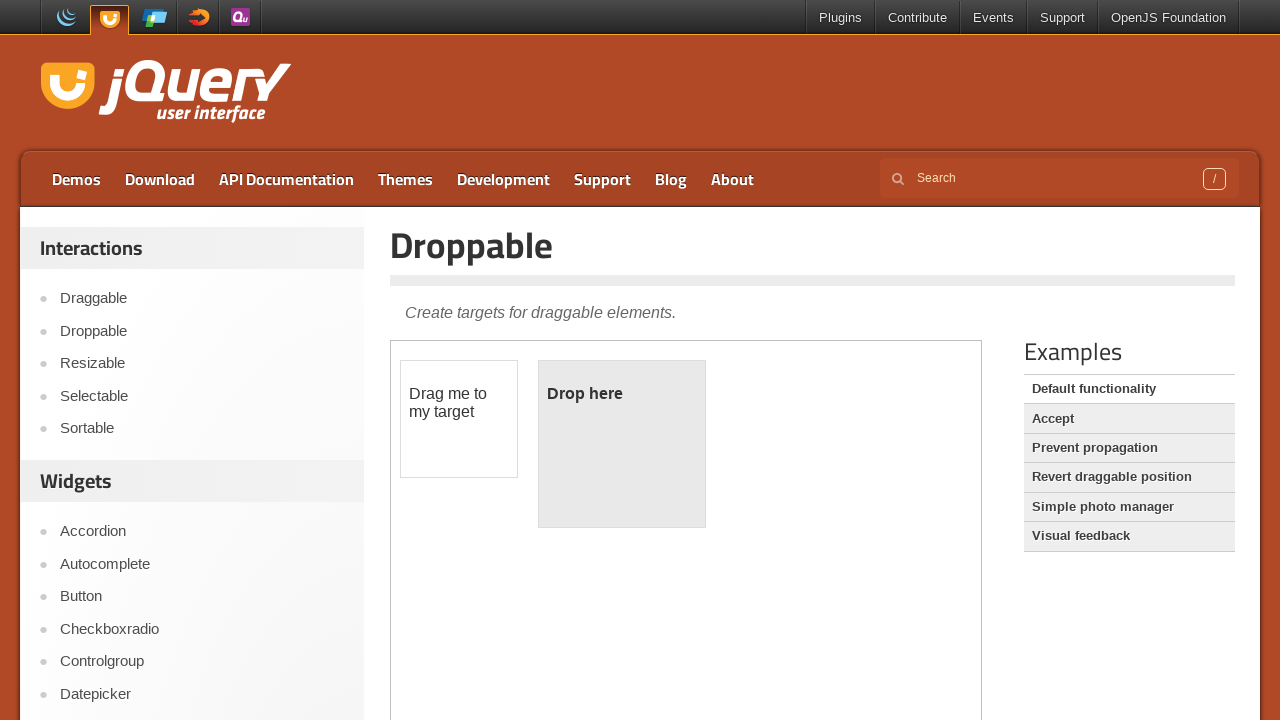

Located draggable element
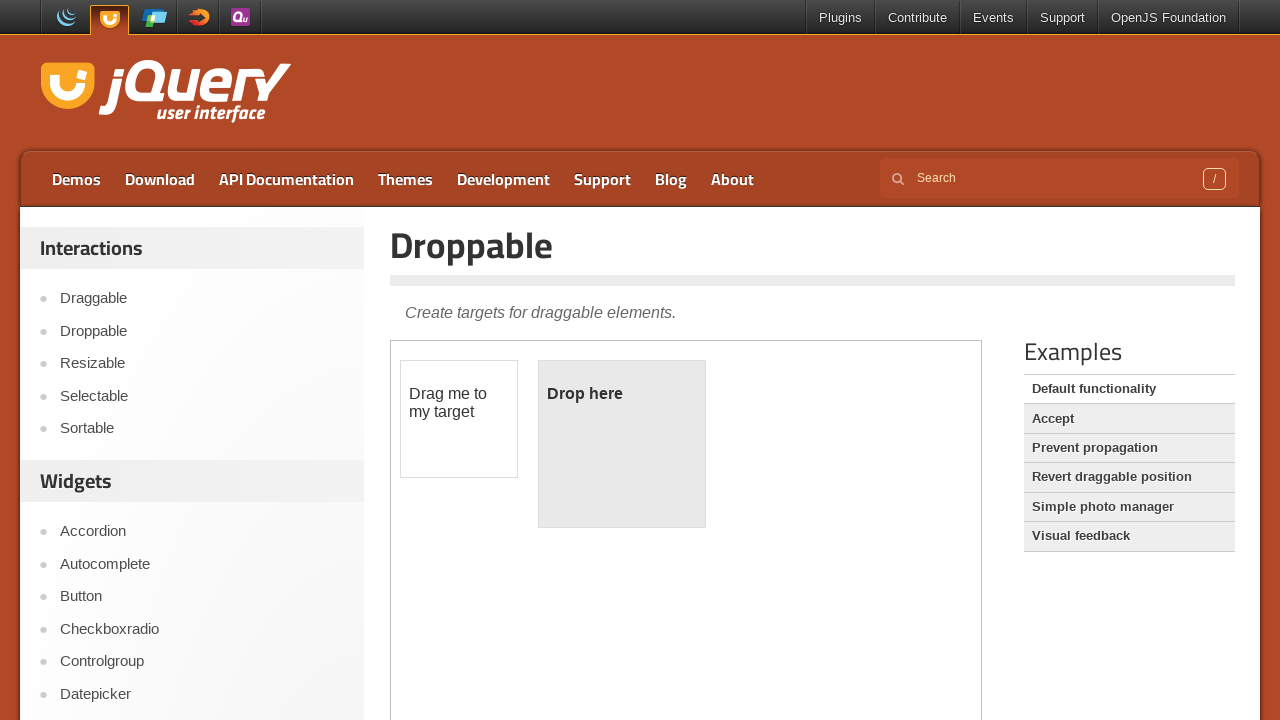

Located droppable target element
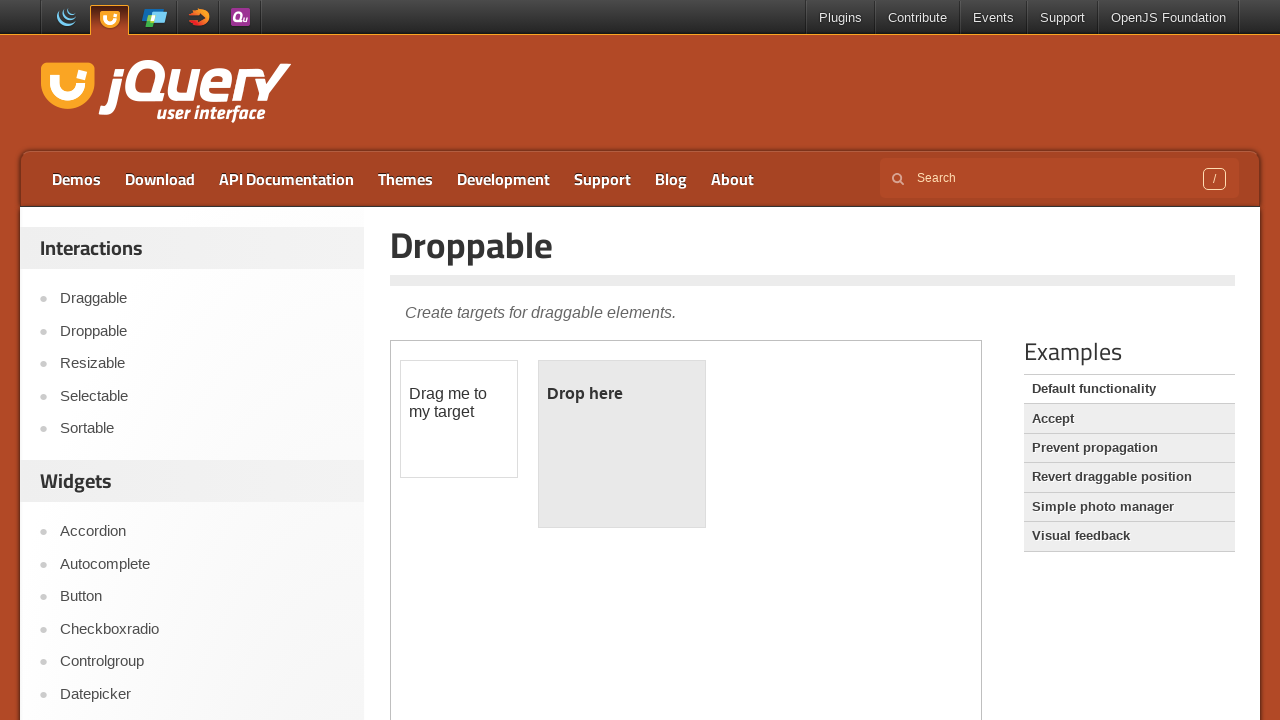

Dragged element onto droppable target at (622, 444)
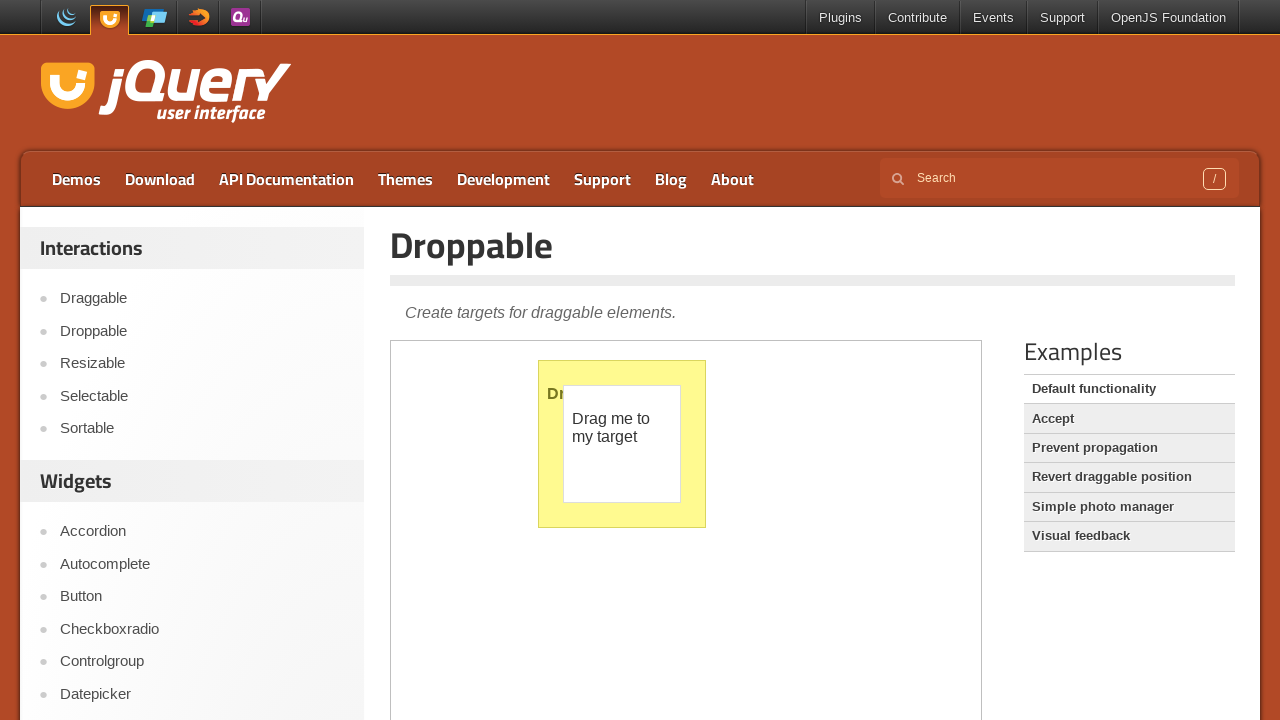

Retrieved text content from droppable element
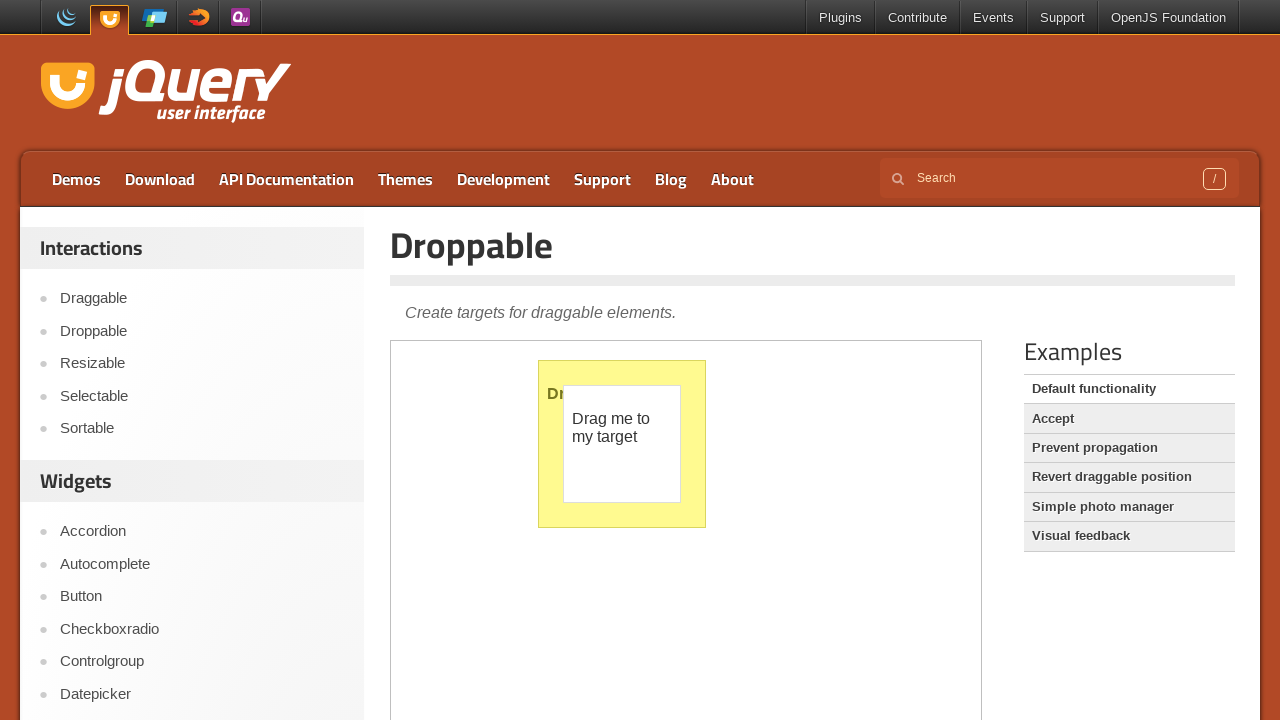

Drag and drop operation confirmed successful - element displayed 'Dropped!' message
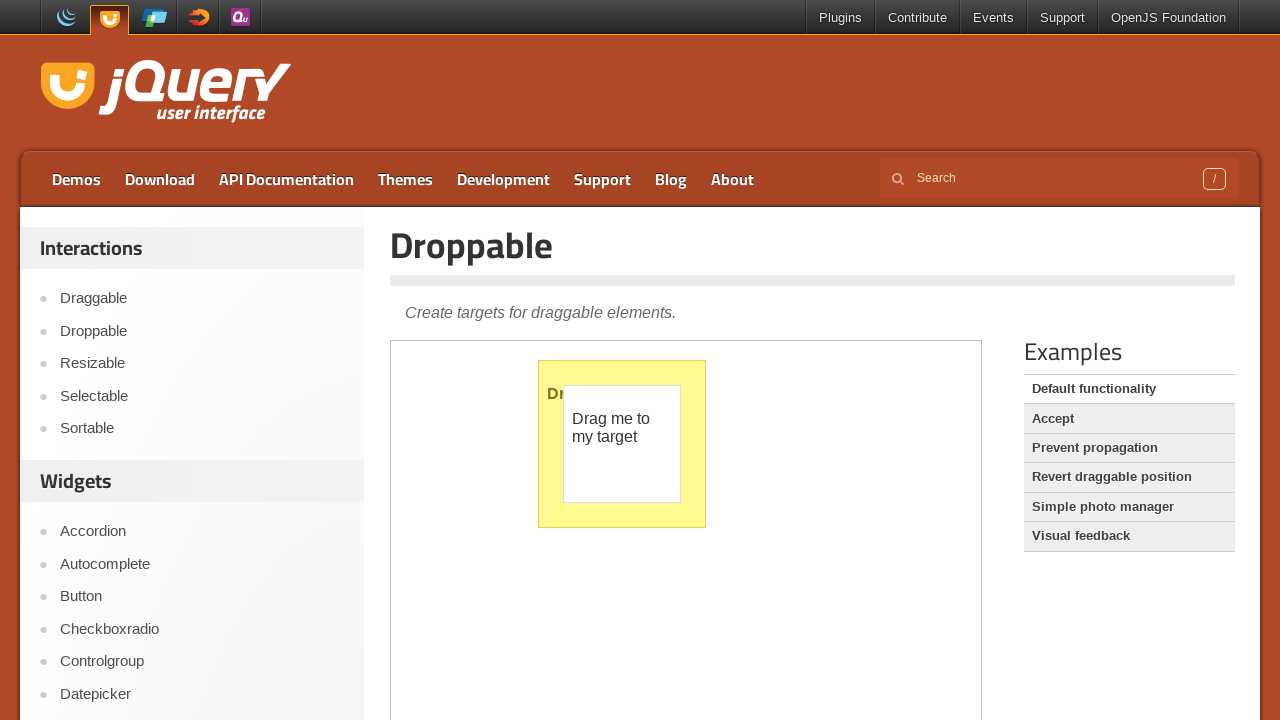

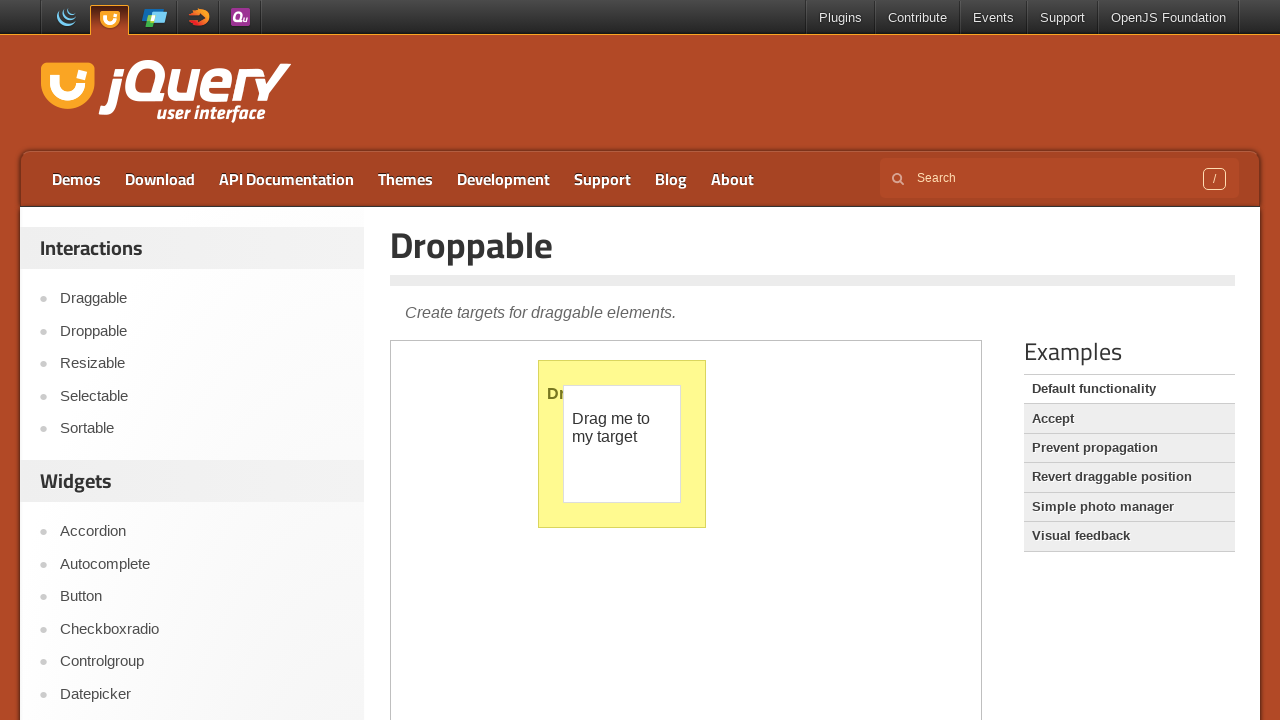